Tests the AngularJS homepage greeting feature by entering a name in the input field and verifying the greeting text updates to display "Hello [name]!"

Starting URL: http://www.angularjs.org

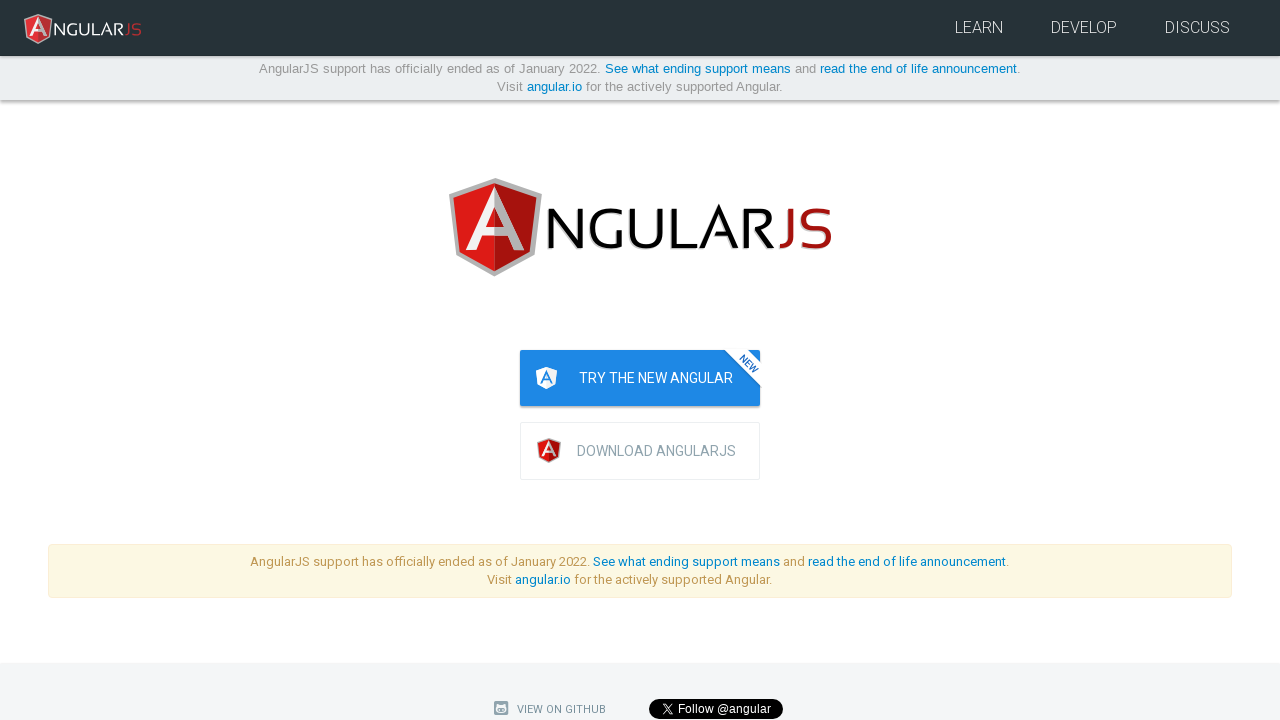

Filled name input field with 'Julie' on input[ng-model='yourName']
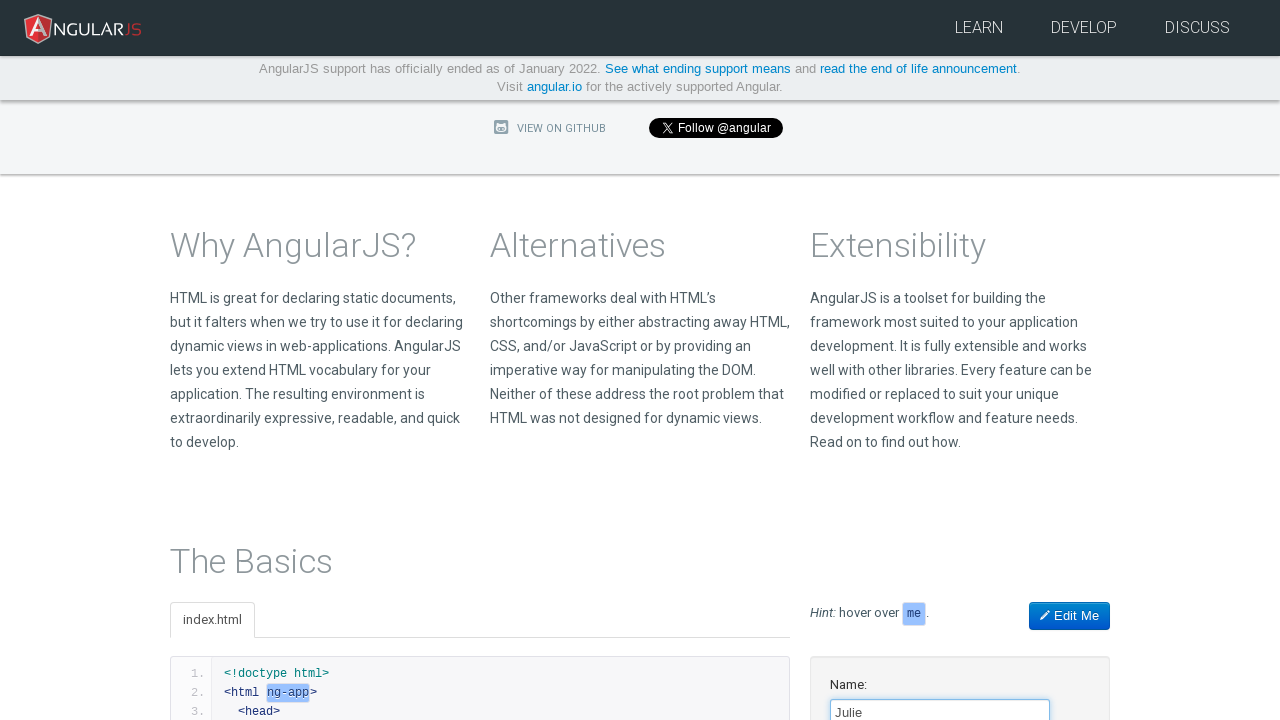

Verified greeting text 'Hello Julie!' appears
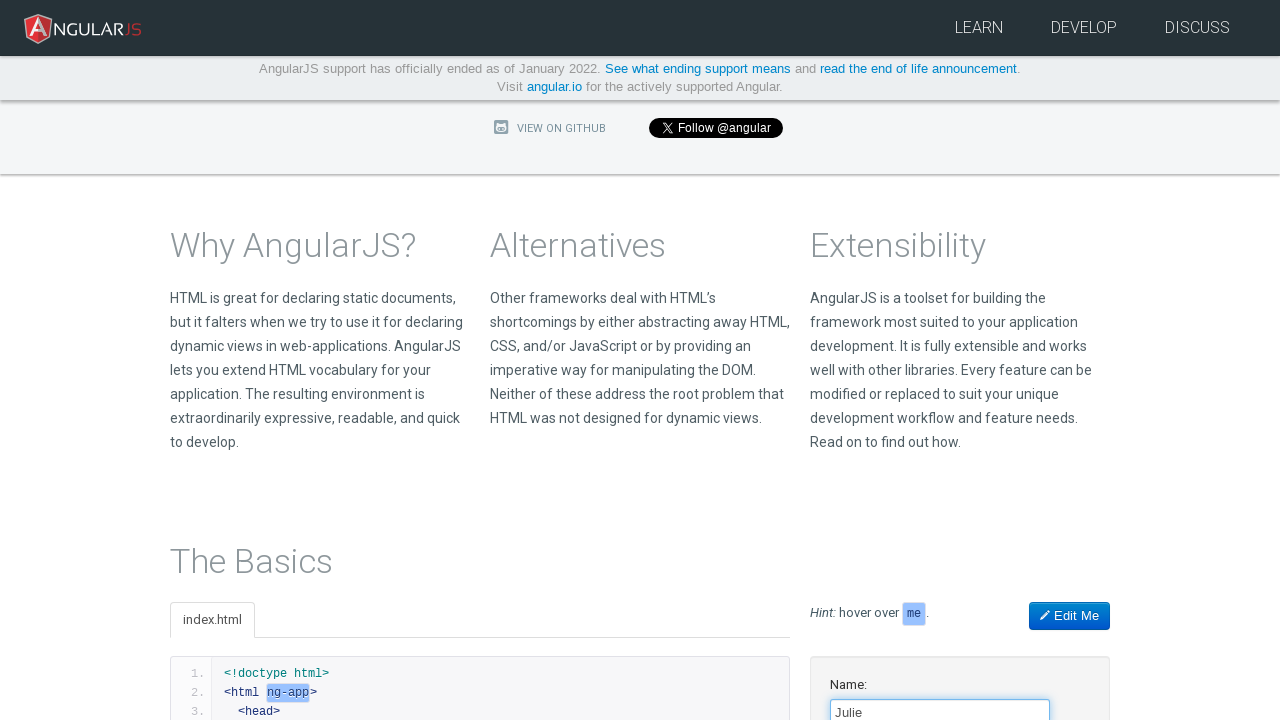

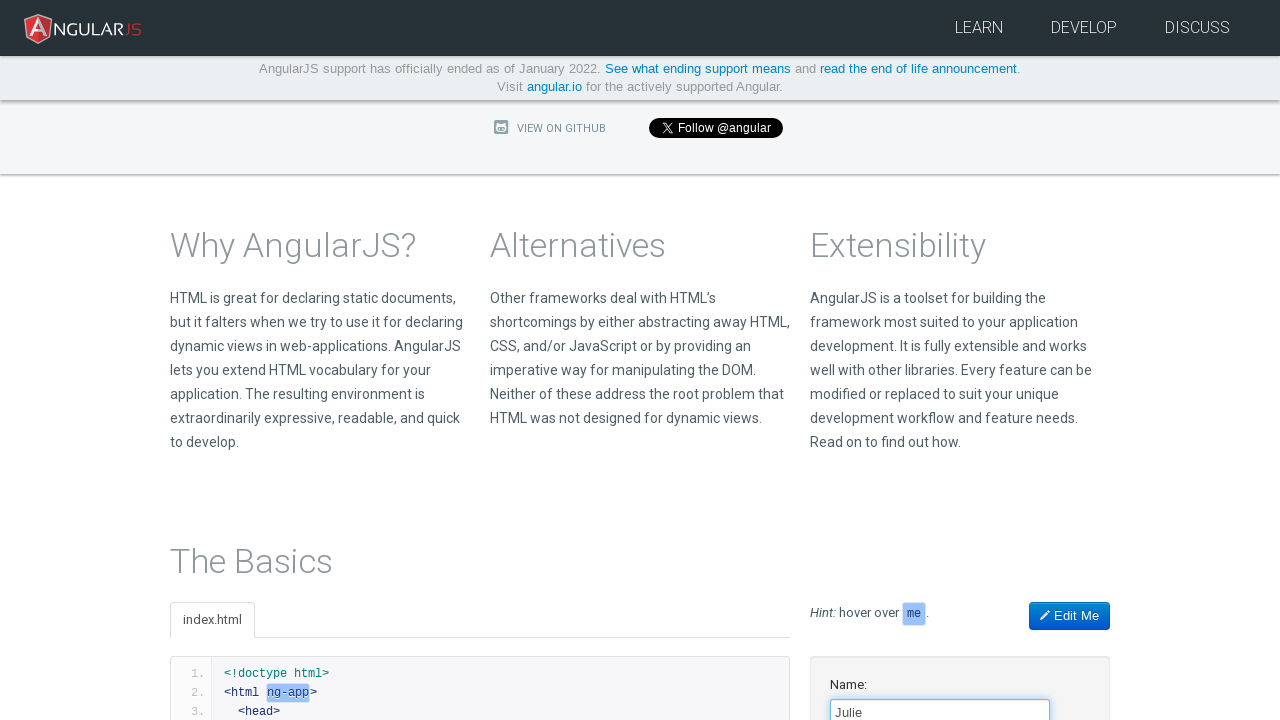